Tests a registration form by filling in first name, last name, and email fields, then submitting the form and verifying the success message

Starting URL: http://suninjuly.github.io/registration1.html

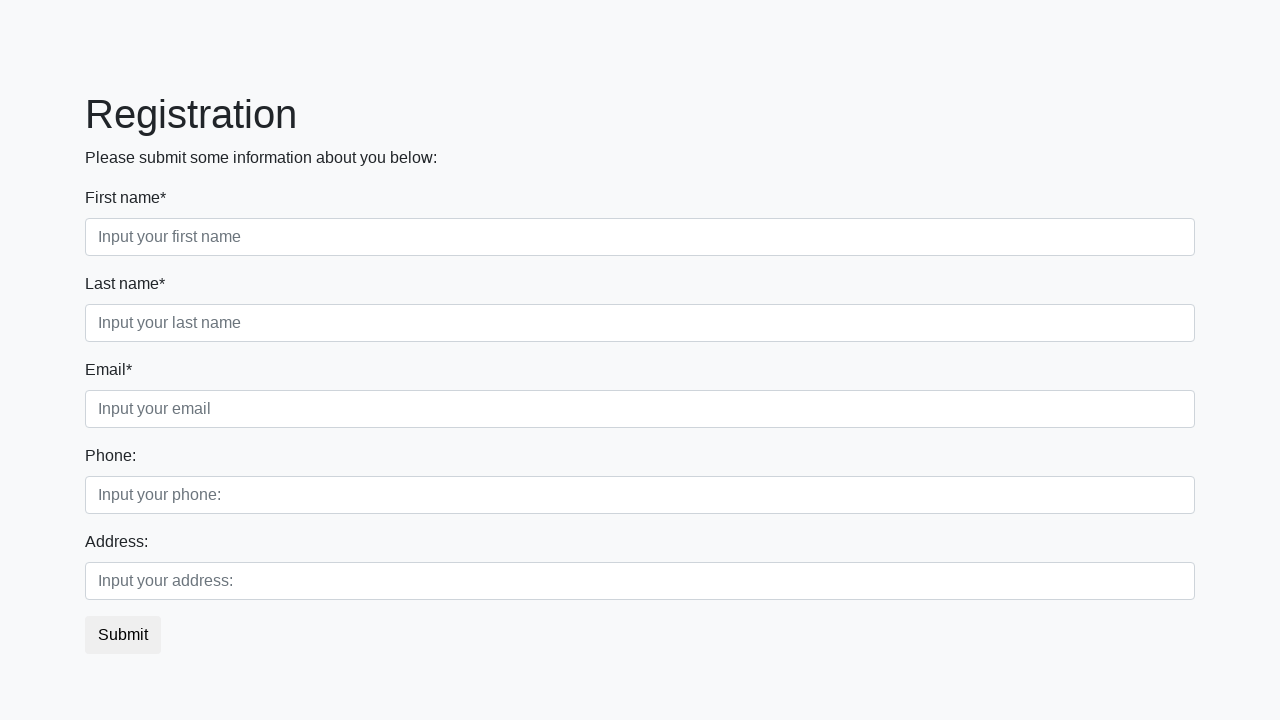

Filled first name field with 'Tom' on .first
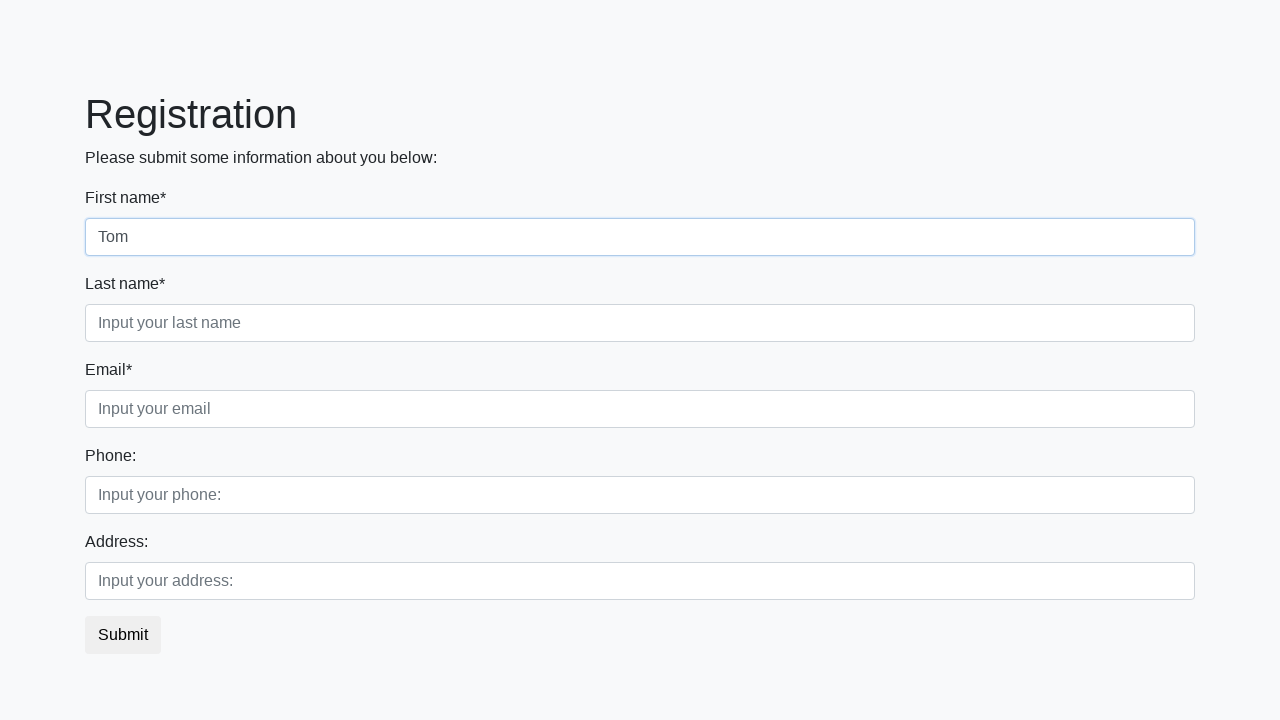

Filled last name field with 'Malkom' on .second
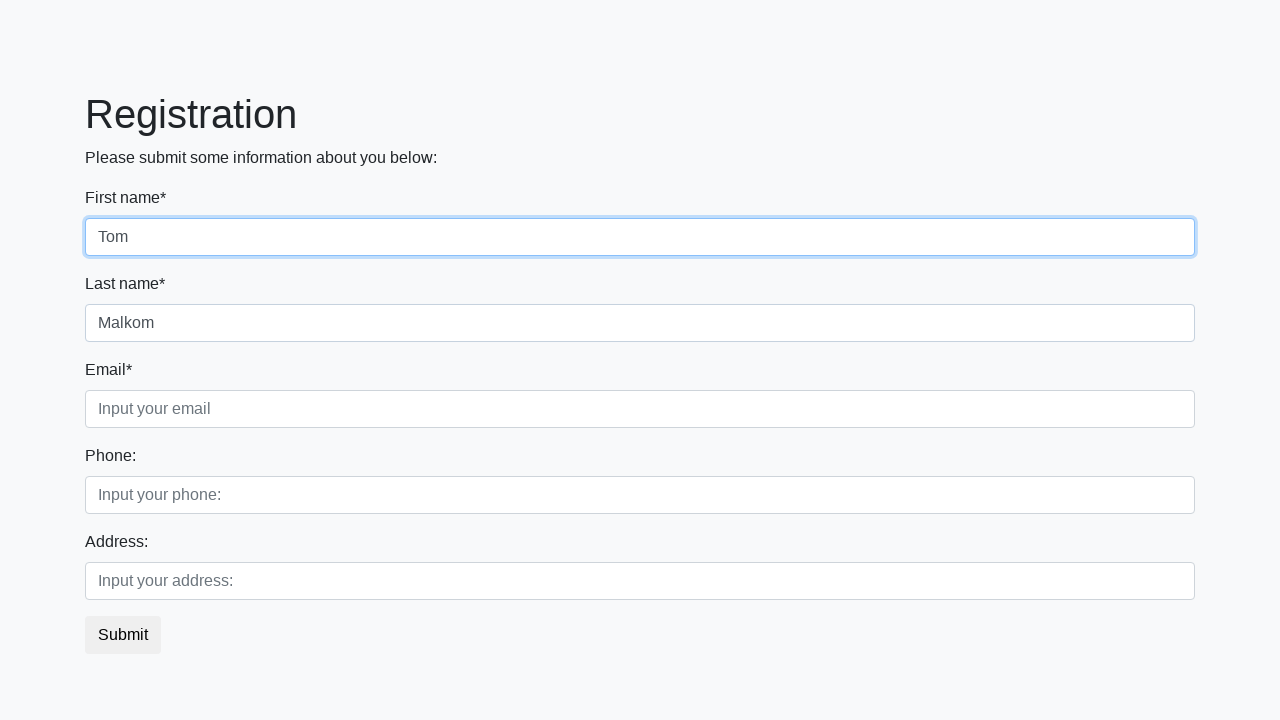

Filled email field with 'tom@gmail.com' on .third
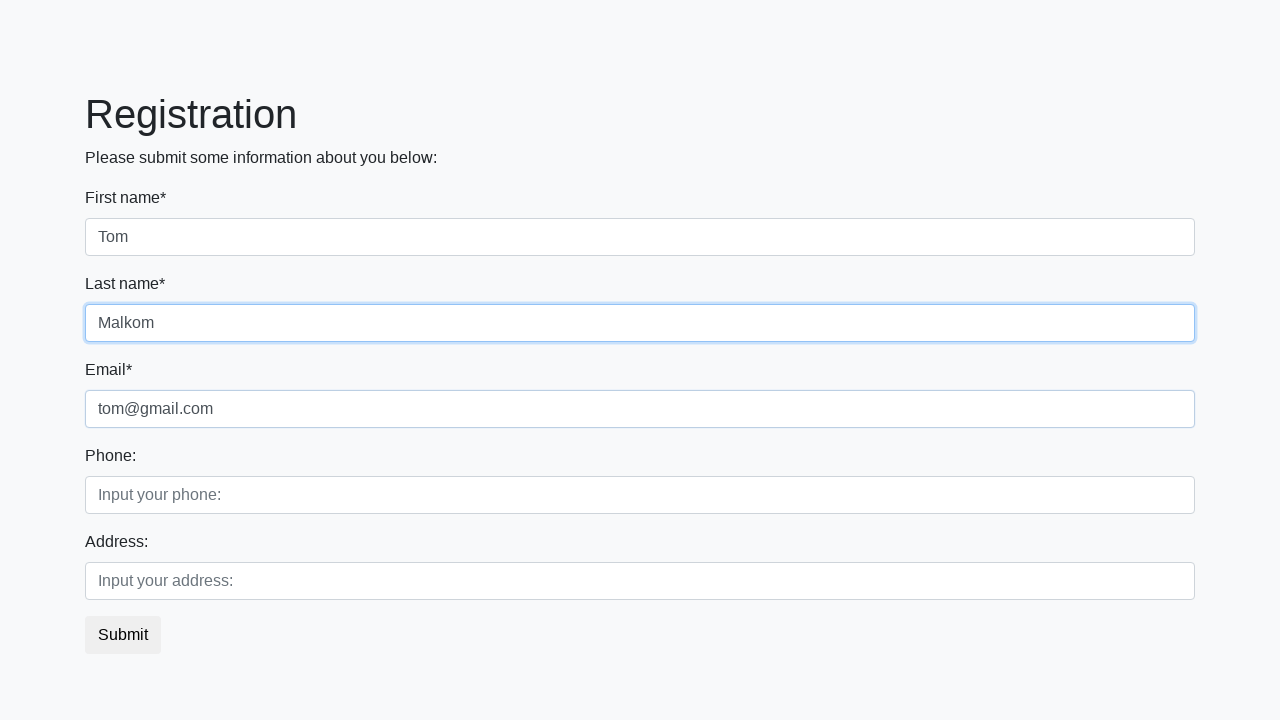

Clicked submit button to register at (123, 635) on .btn
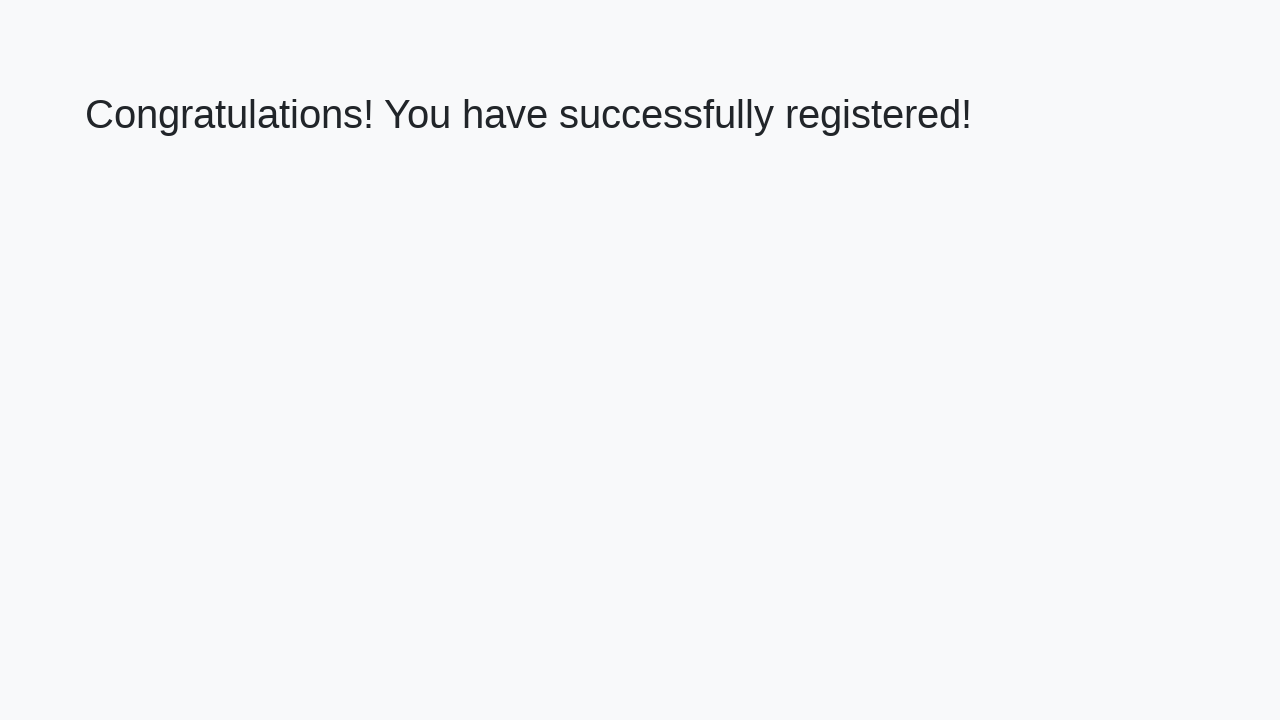

Success message loaded
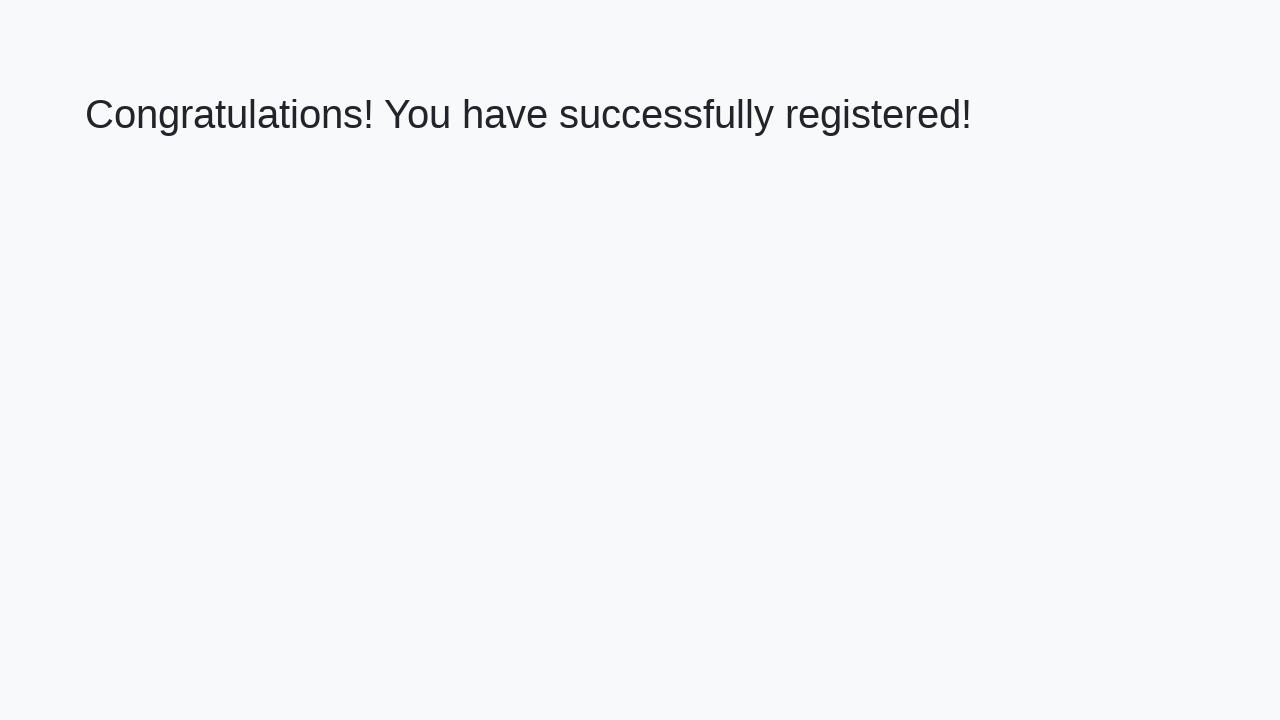

Retrieved success message text
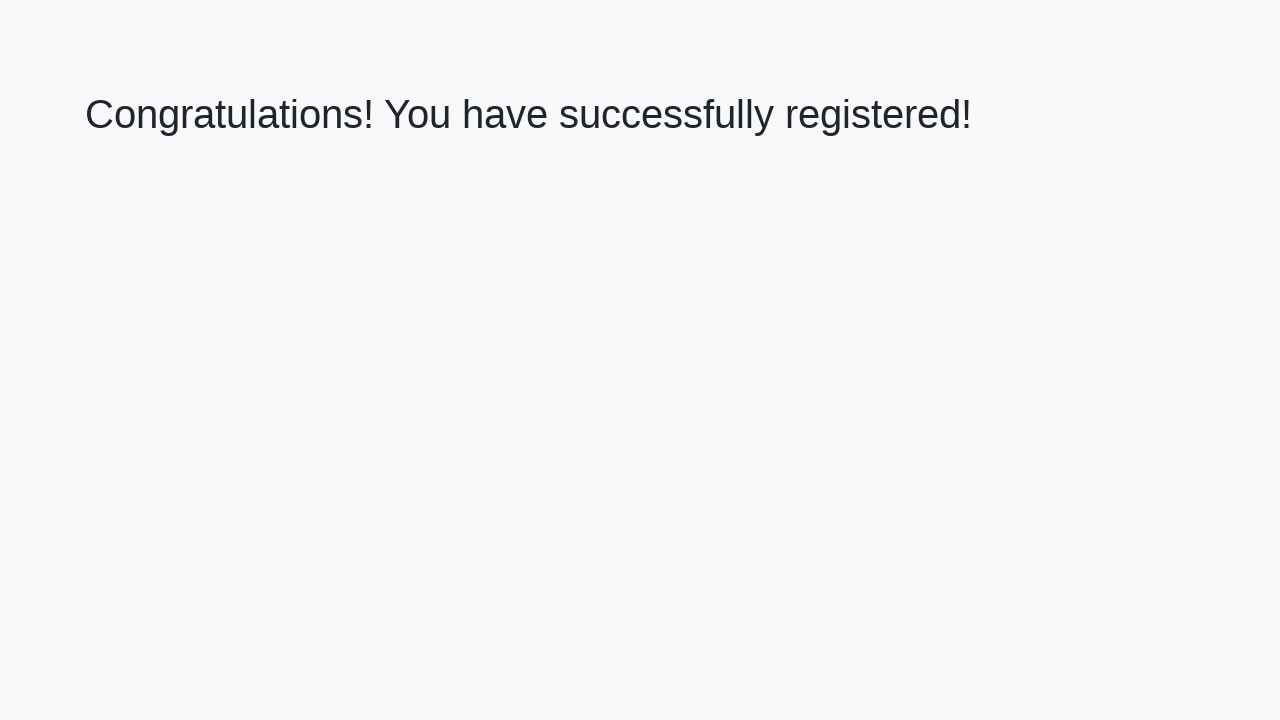

Verified success message matches expected text
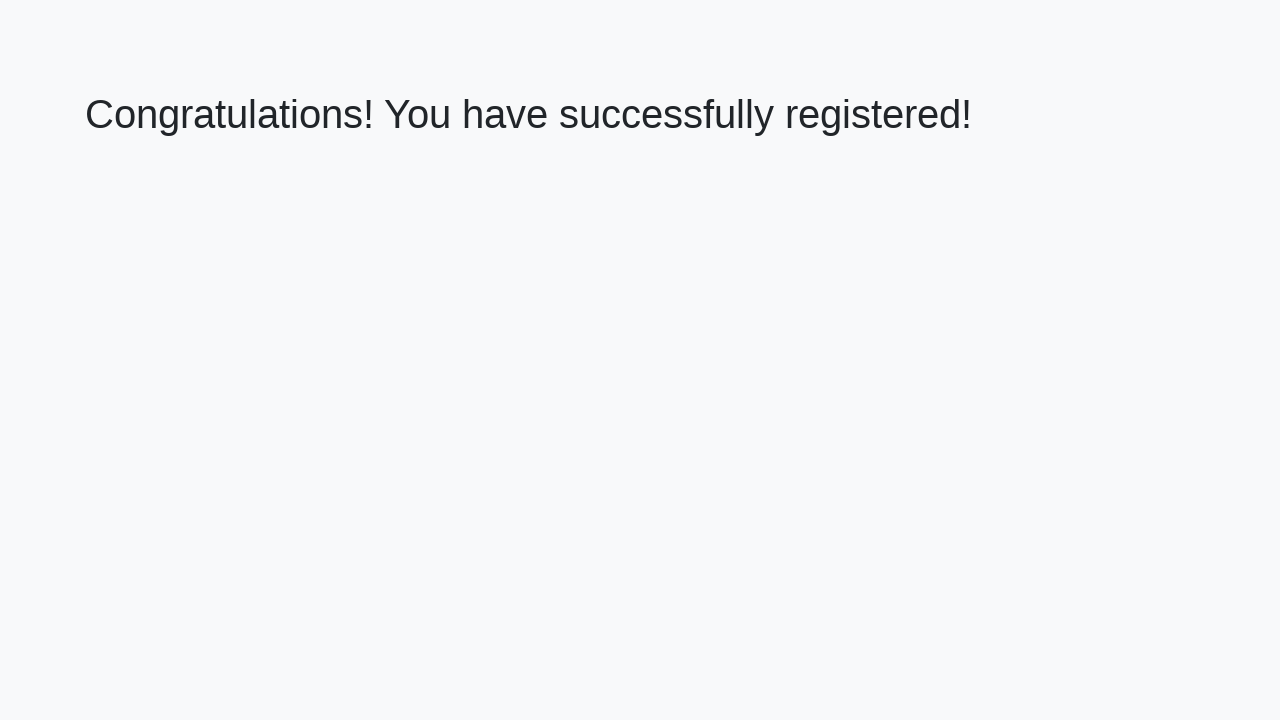

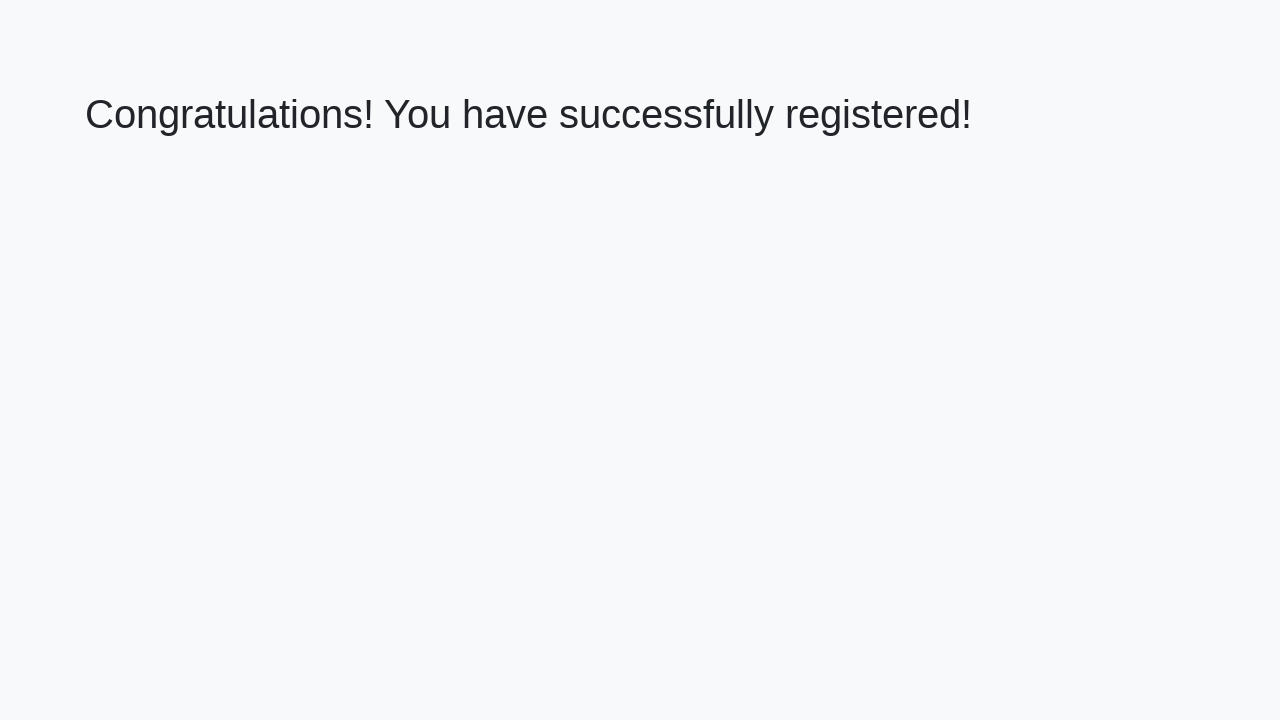